Tests sorting the Due column in ascending order by clicking the column header and verifying the values are sorted correctly using CSS pseudo-class selectors

Starting URL: http://the-internet.herokuapp.com/tables

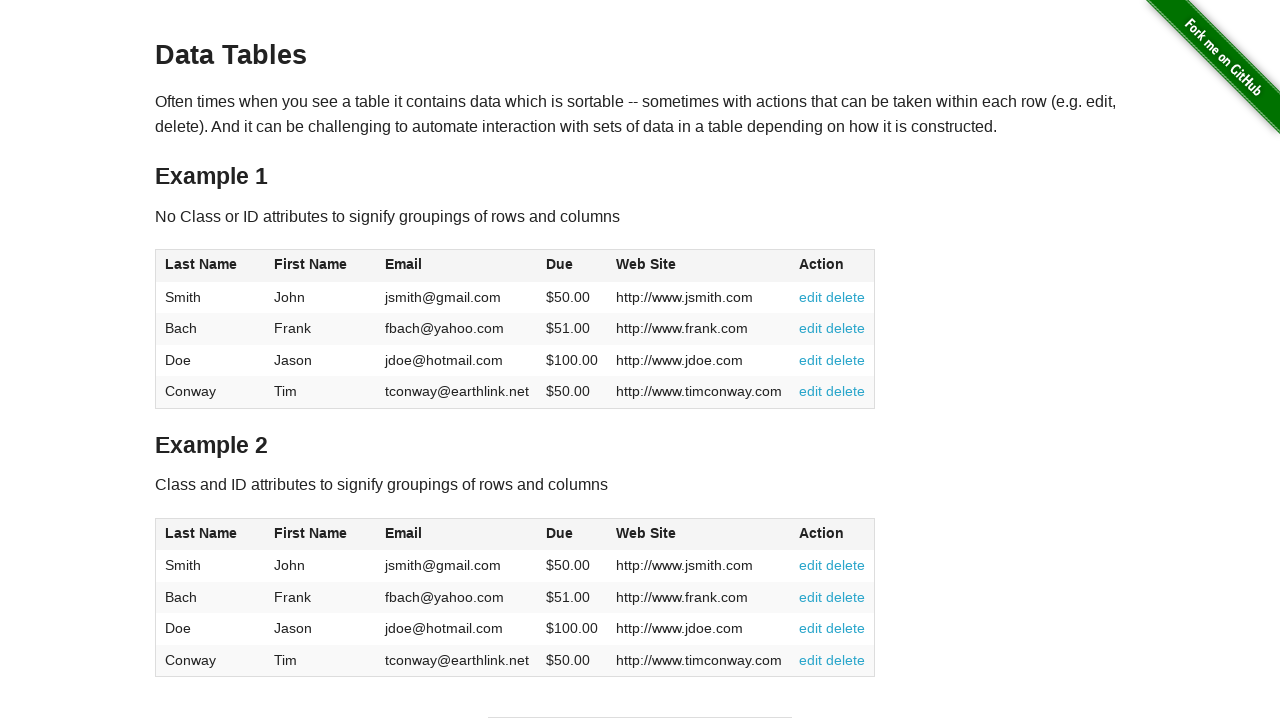

Clicked Due column header to sort in ascending order at (572, 266) on #table1 thead tr th:nth-child(4)
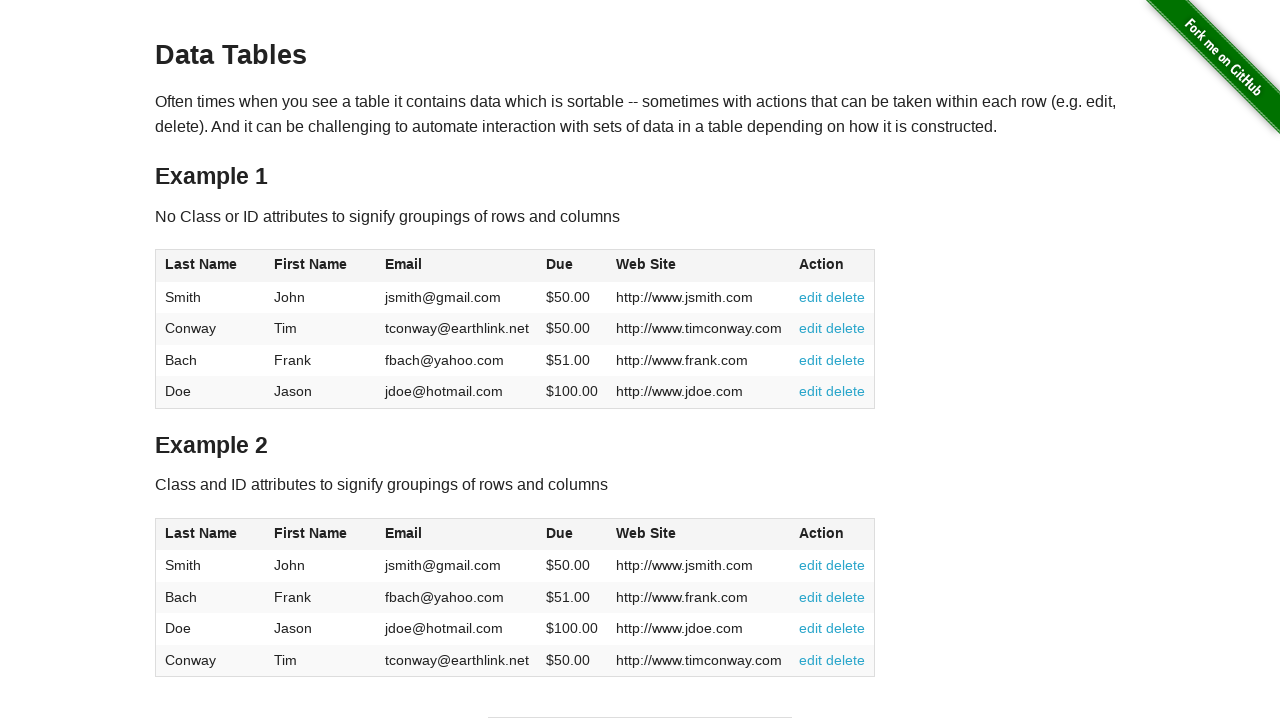

Due column values loaded
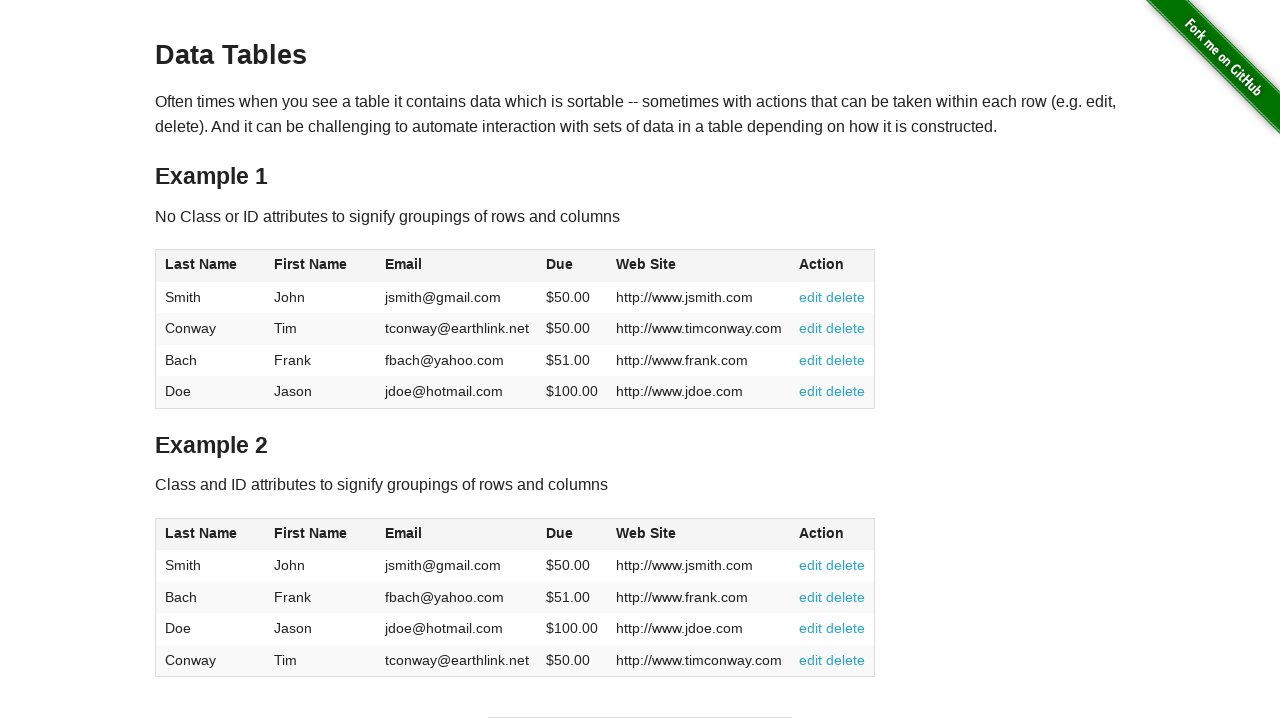

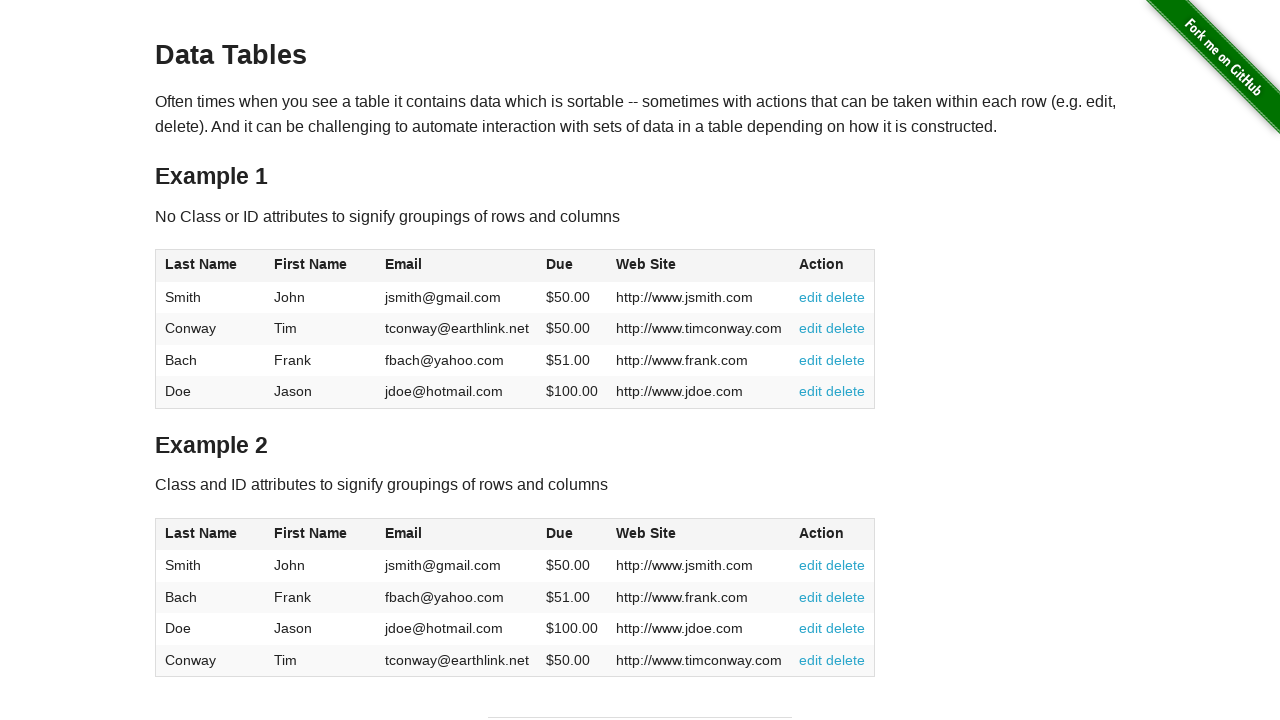